Tests dropdown selection functionality by selecting the "Teacher" option from a form dropdown element on a practice page.

Starting URL: https://rahulshettyacademy.com/loginpagePractise/

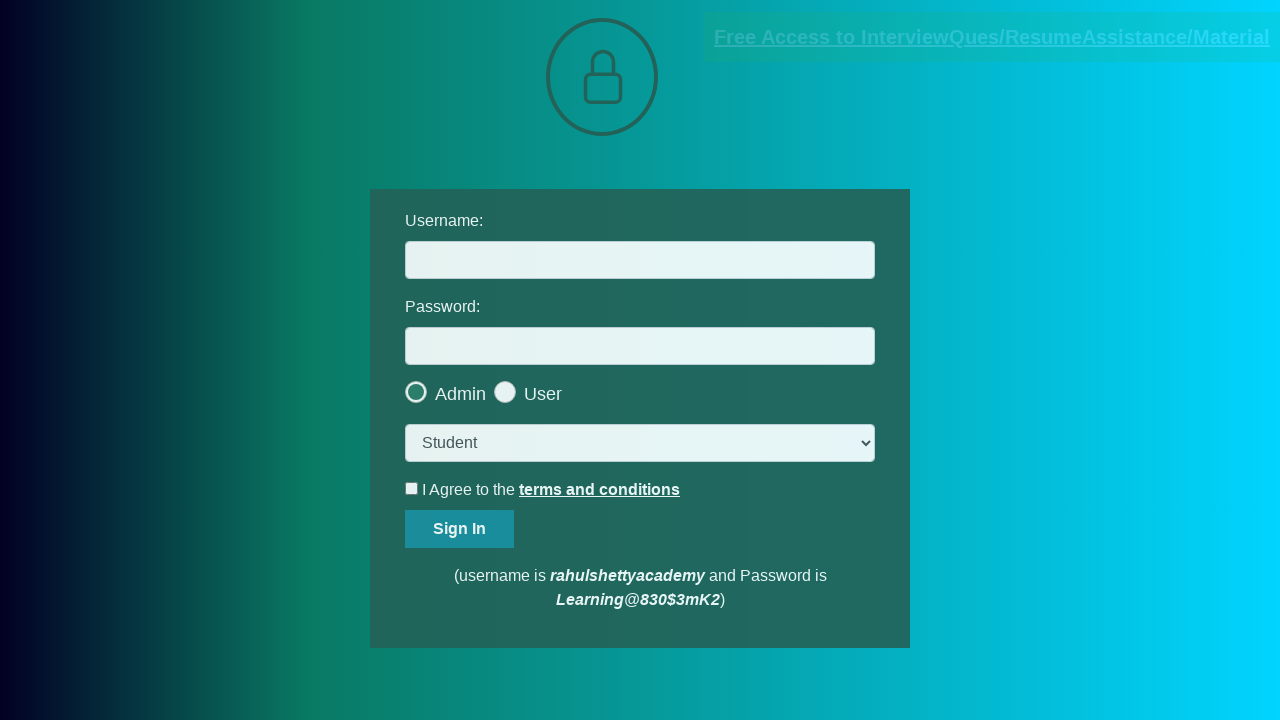

Navigated to Rahul Shetty Academy login practice page
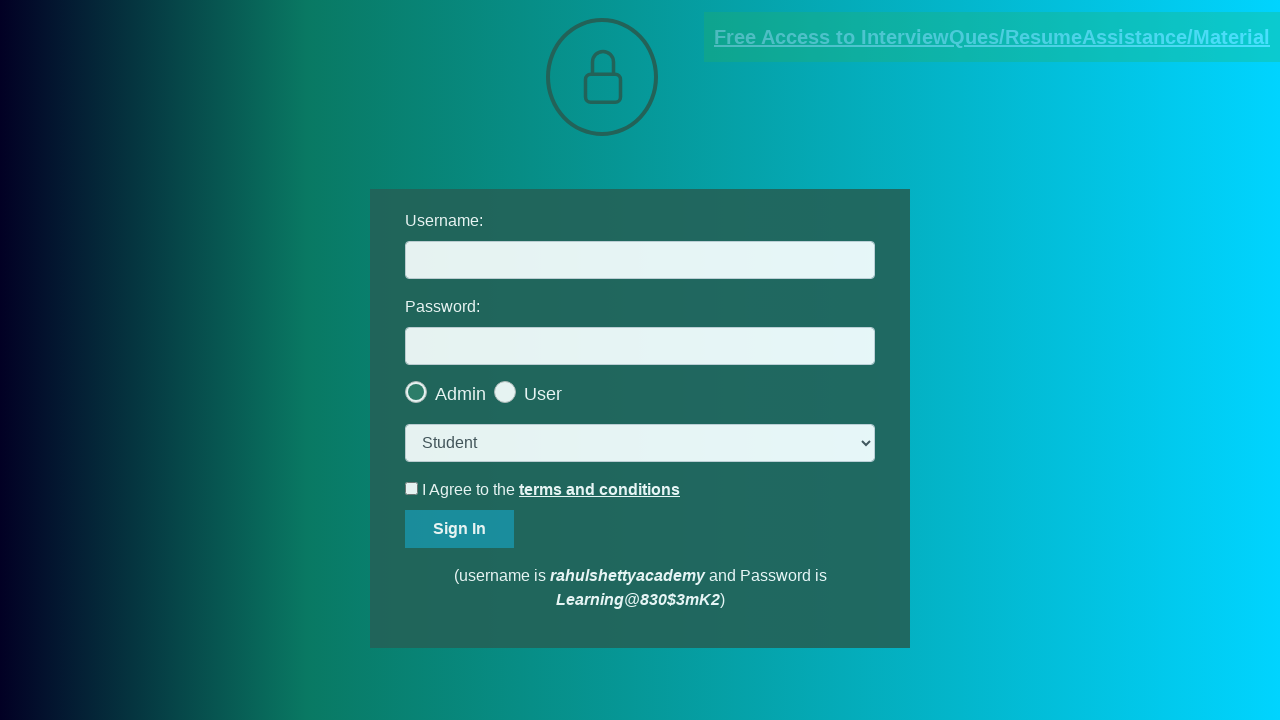

Selected 'Teacher' option from dropdown on select.form-control
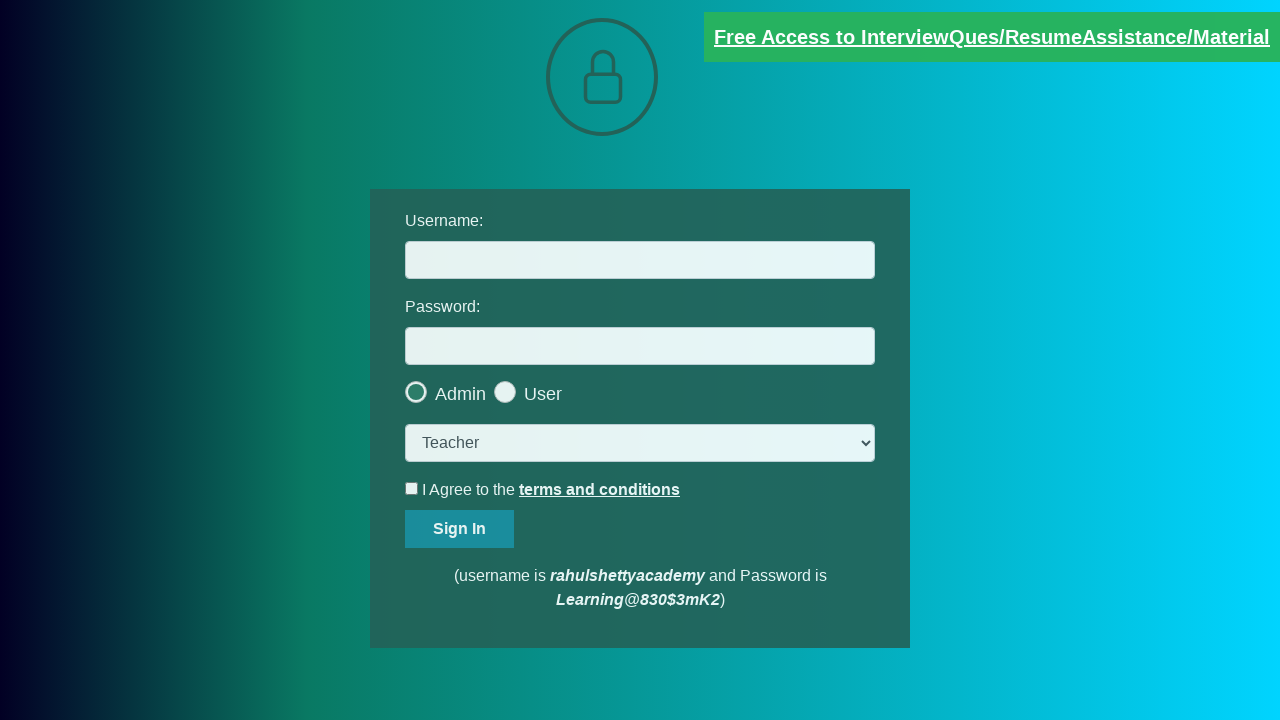

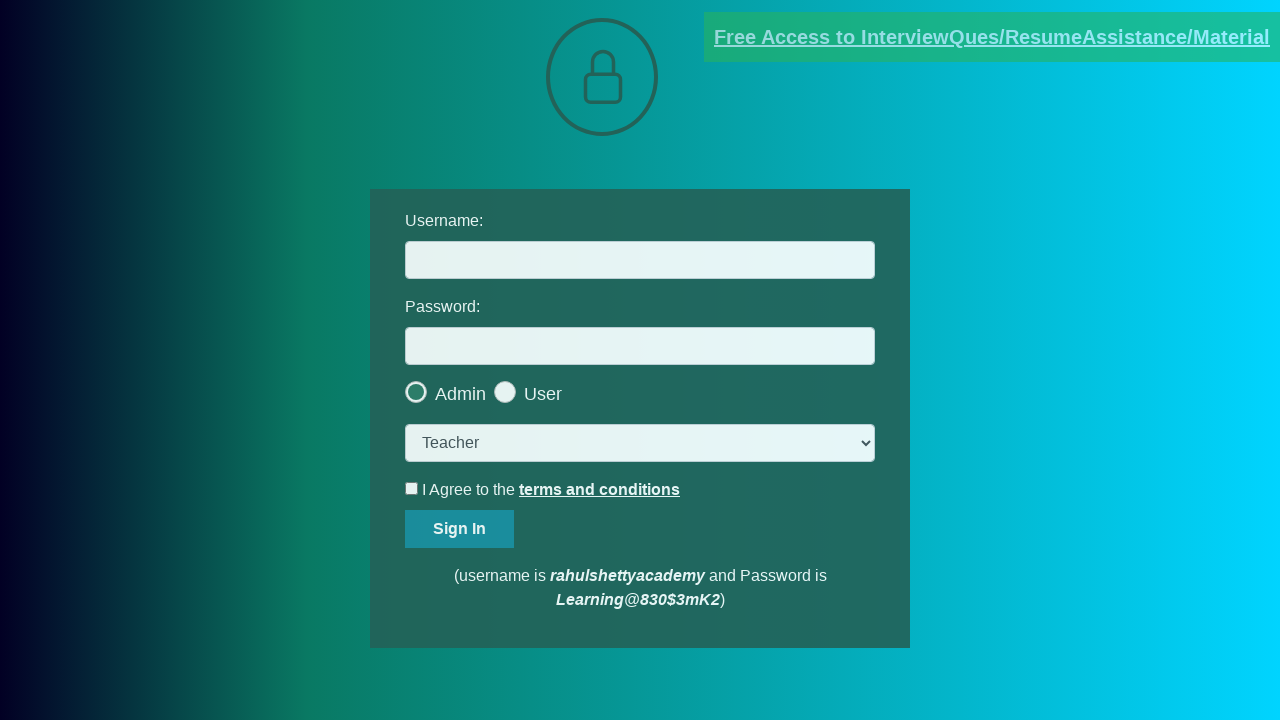